Tests selecting an option from a dropdown by iterating through all options and clicking the one with matching text "Option 1", then verifies the selection was successful.

Starting URL: https://the-internet.herokuapp.com/dropdown

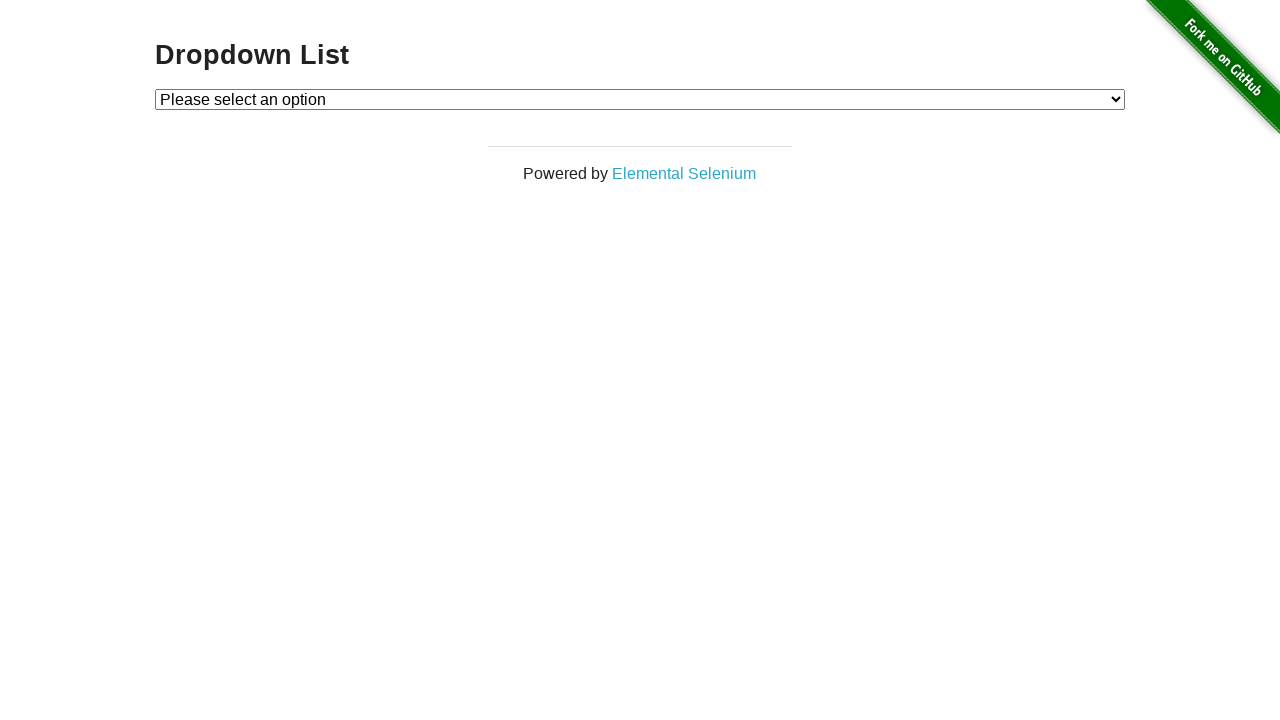

Navigated to dropdown page
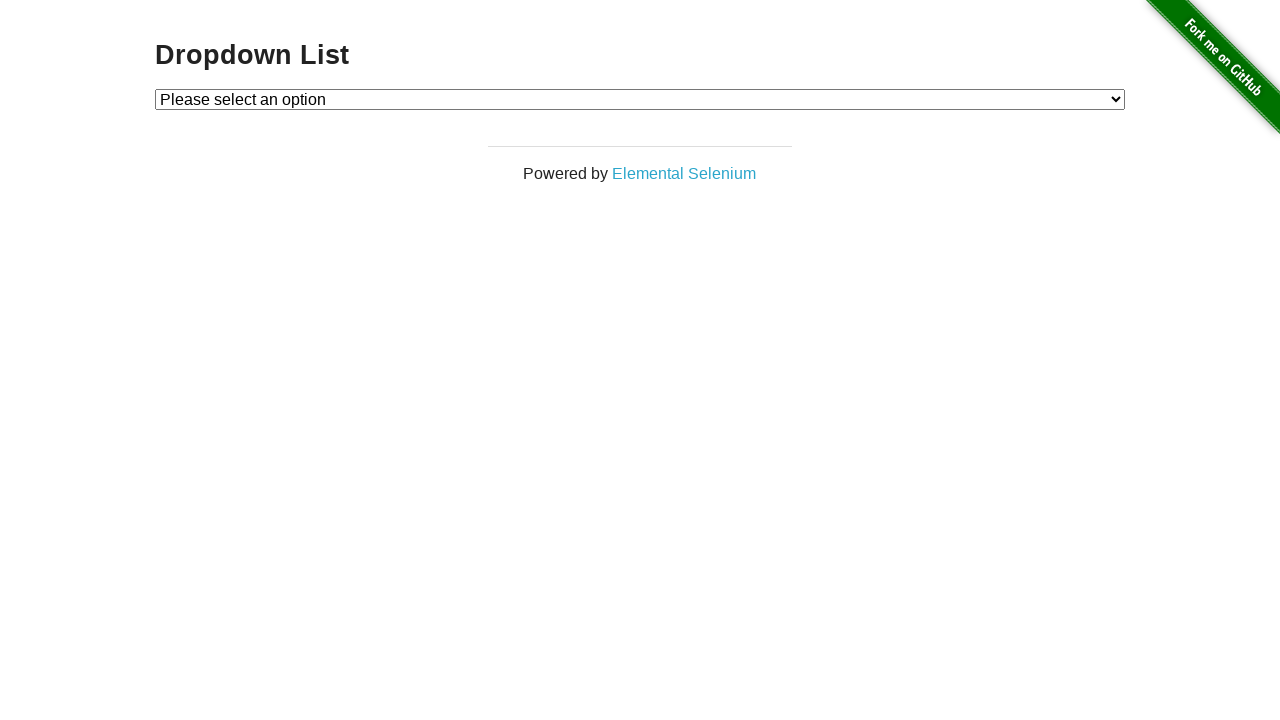

Located dropdown element
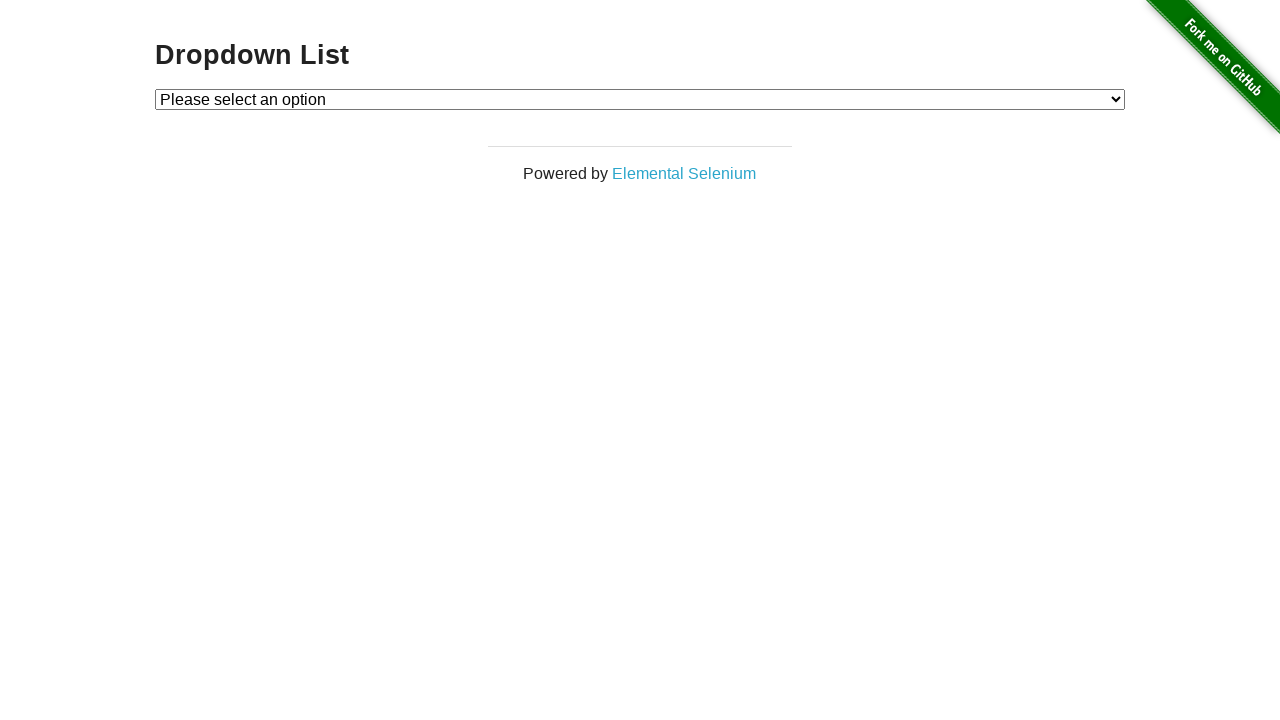

Selected 'Option 1' from dropdown on #dropdown
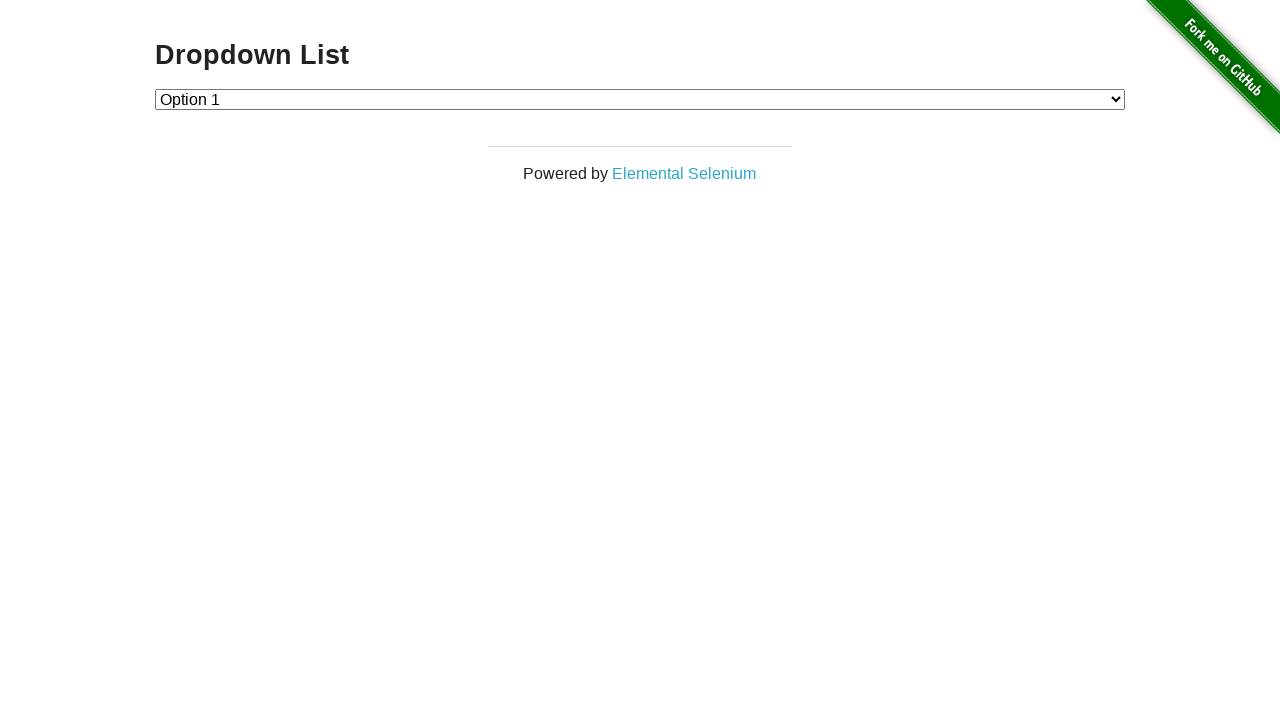

Retrieved selected dropdown value
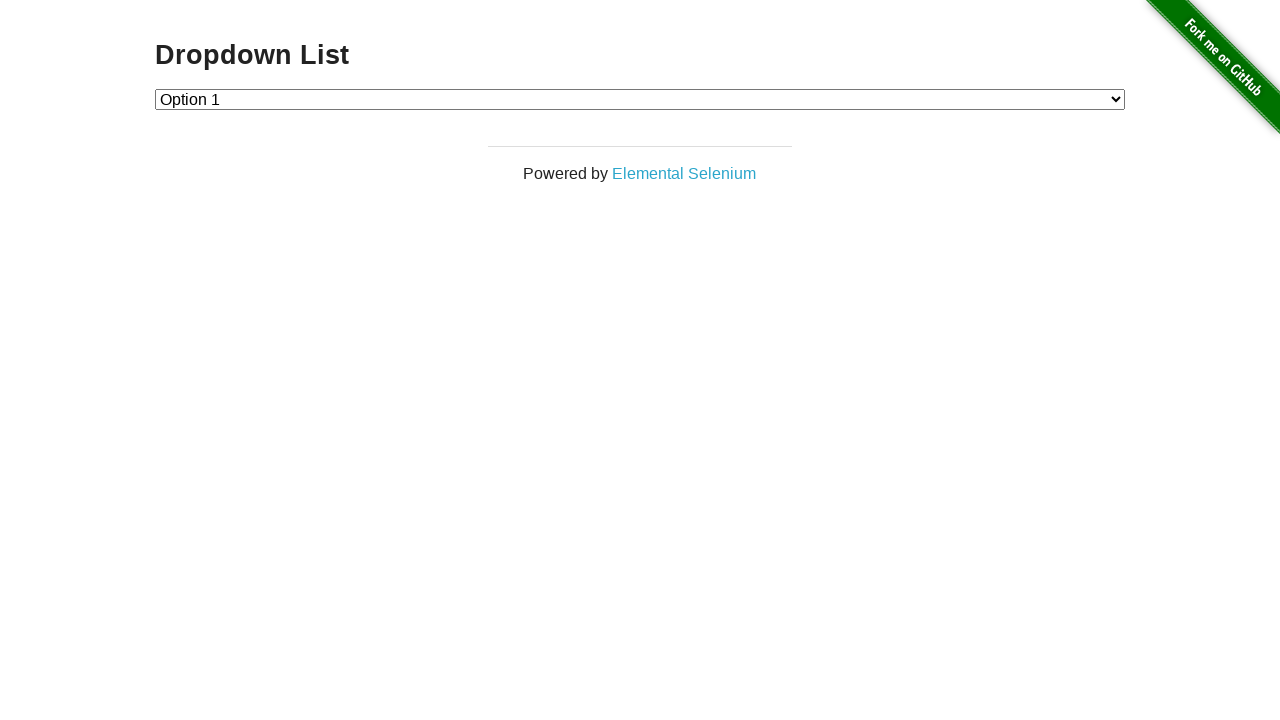

Verified that Option 1 was successfully selected (value='1')
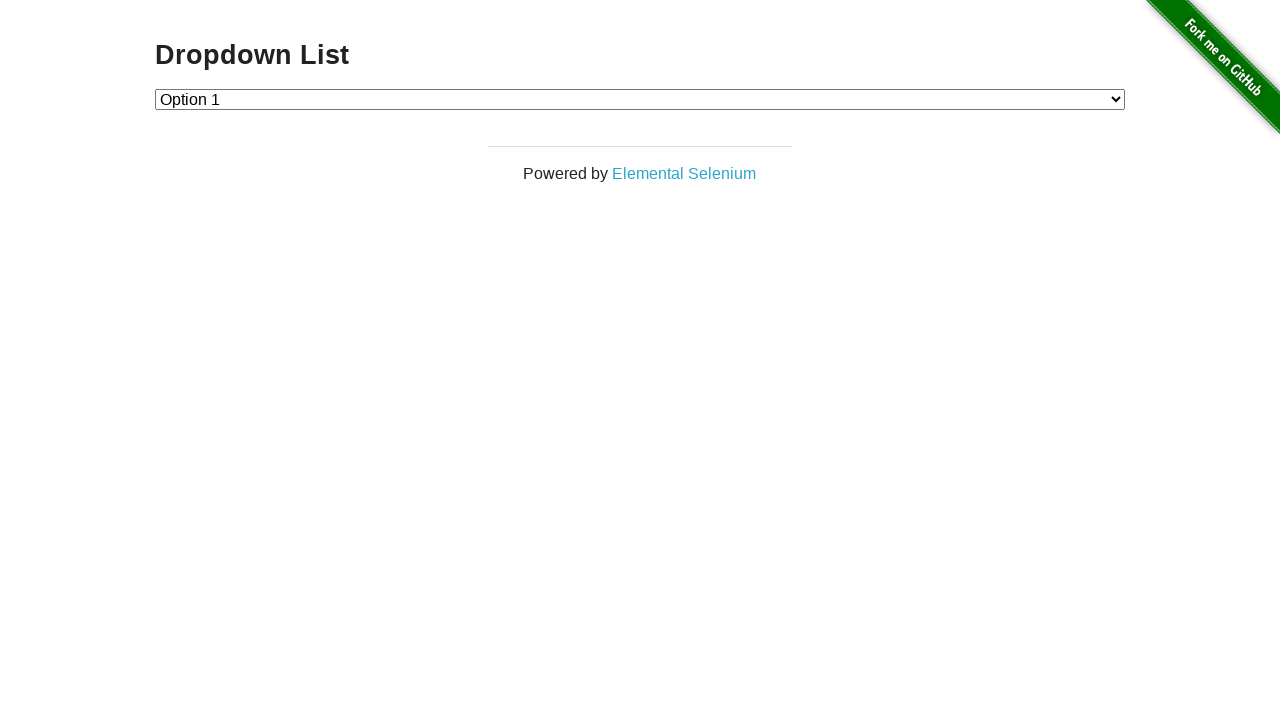

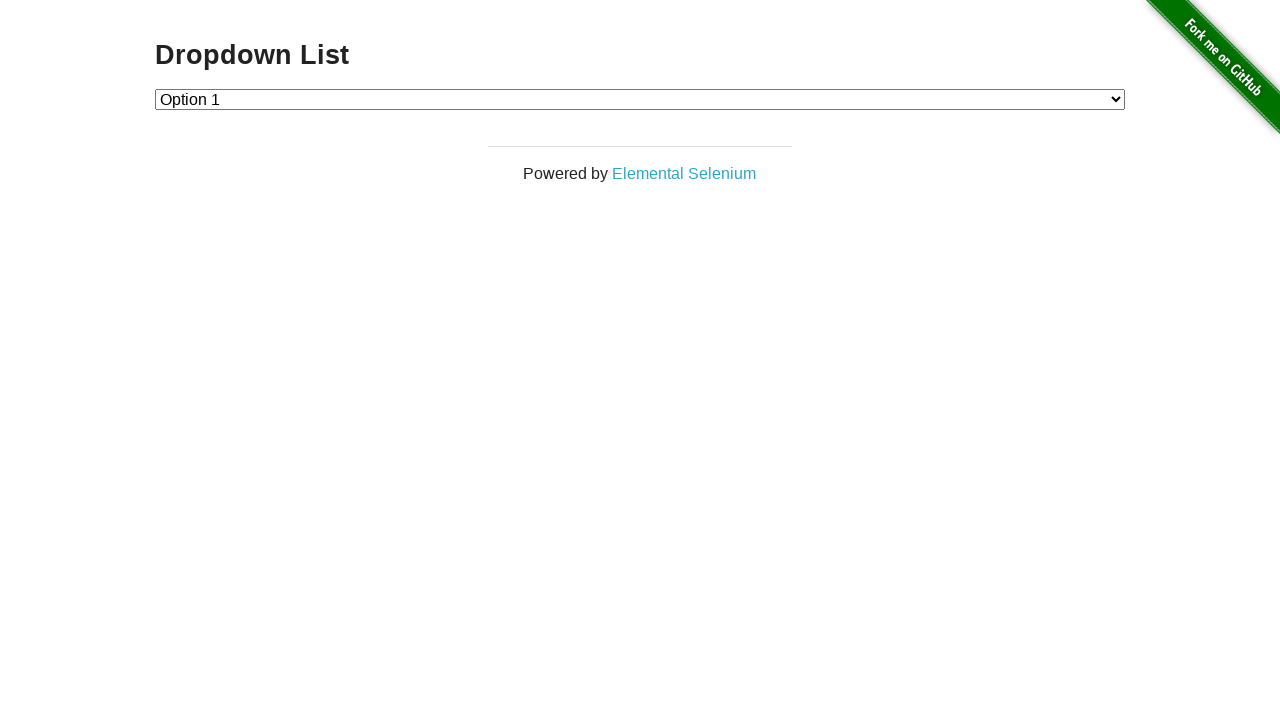